Navigates to GoDaddy homepage and verifies the page title matches the expected value

Starting URL: https://www.godaddy.com/

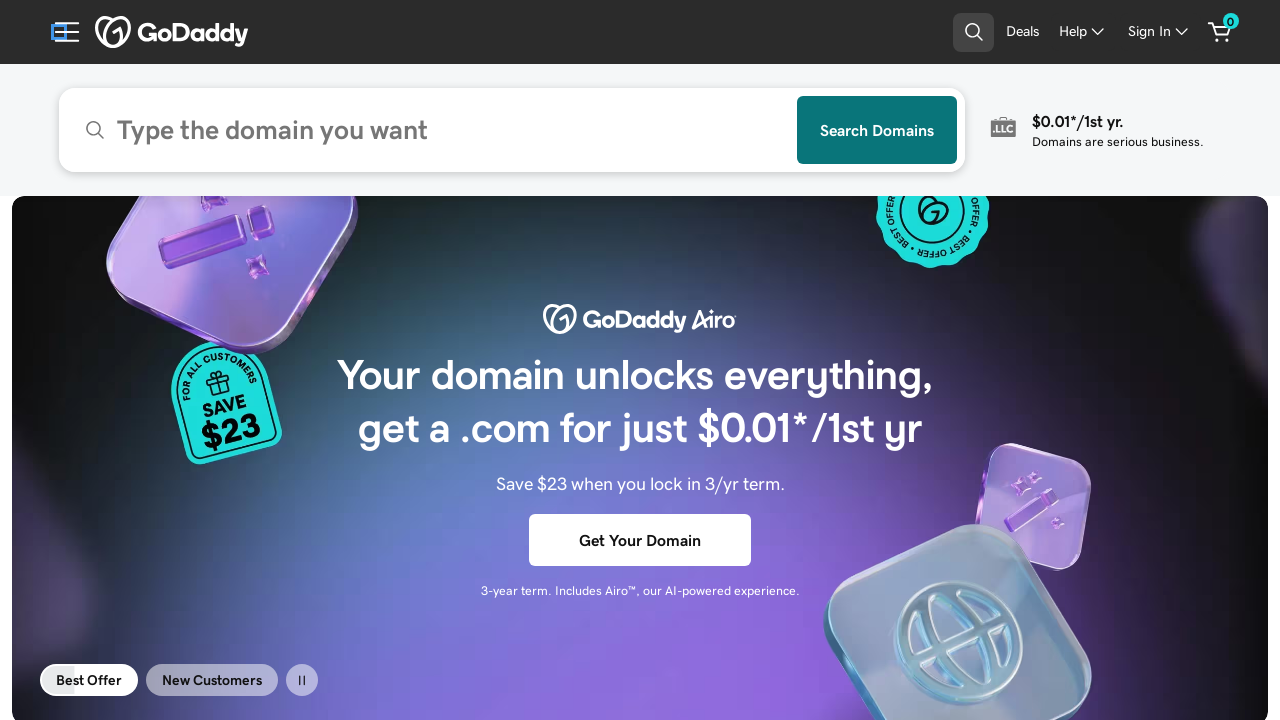

Waited for page to load (domcontentloaded state)
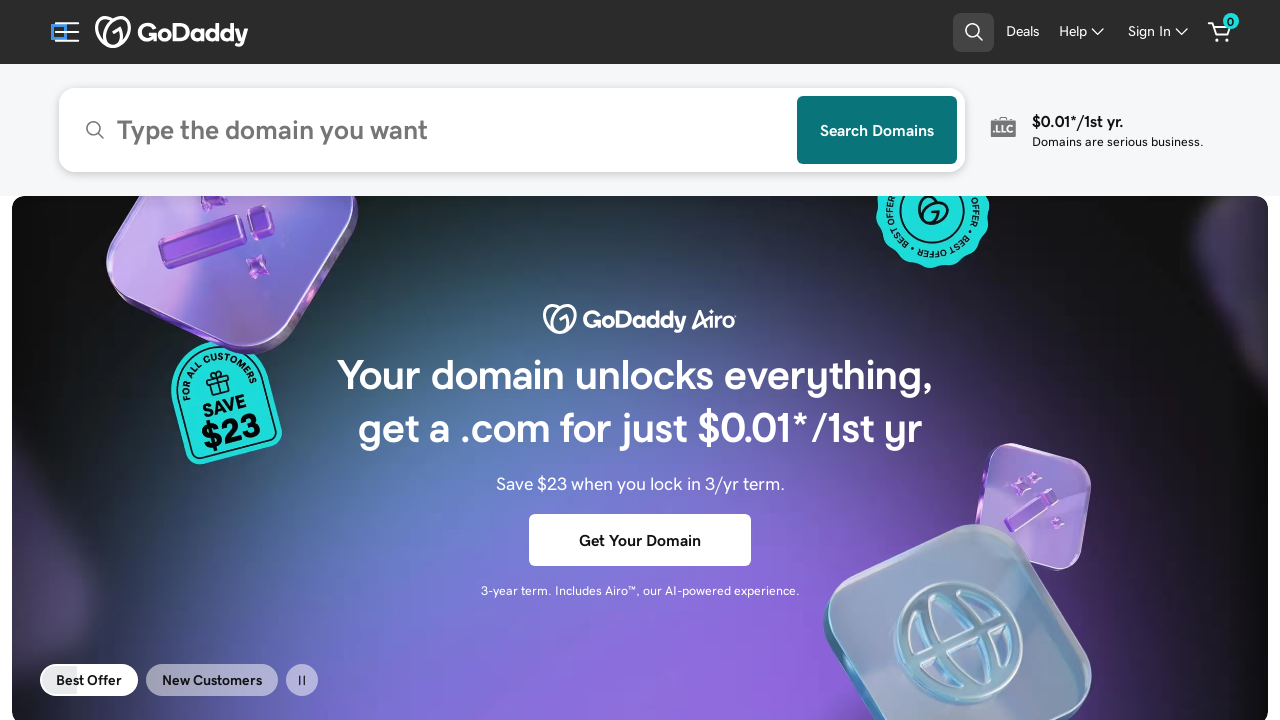

Retrieved page title: GoDaddy Official Site: Get a Domain & Launch Your Website.
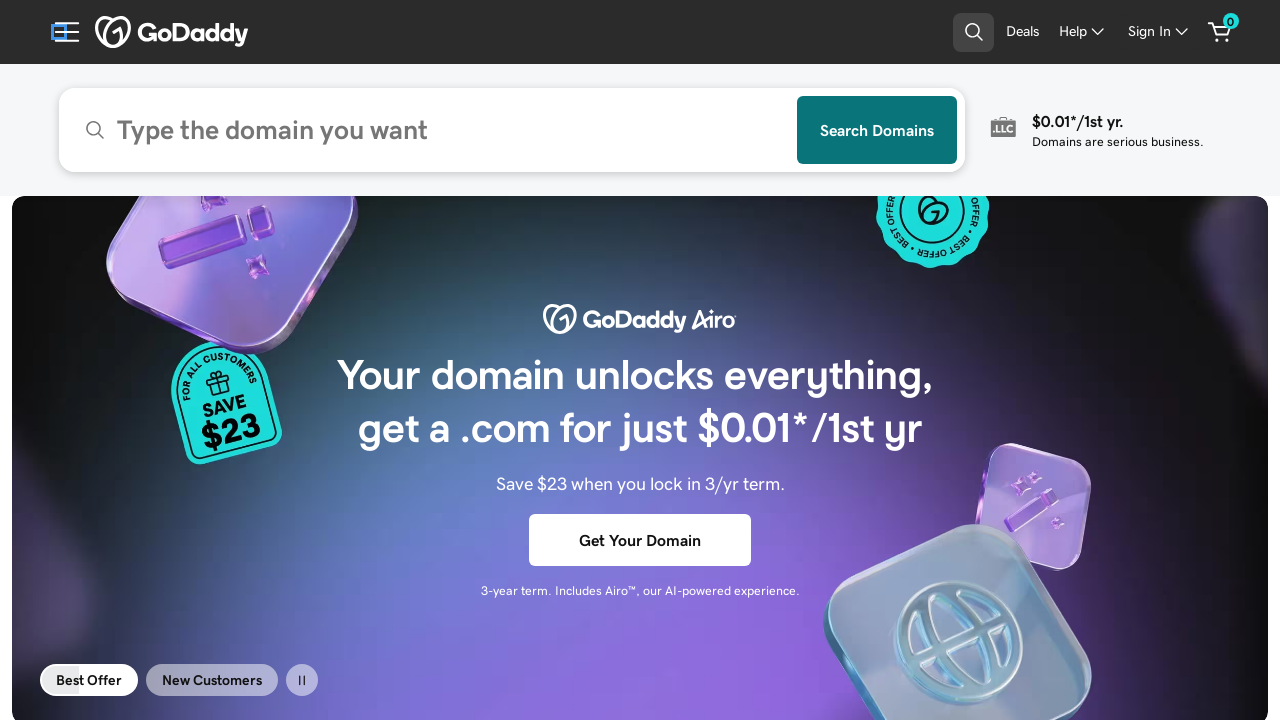

Verified page title contains 'GoDaddy' - assertion passed
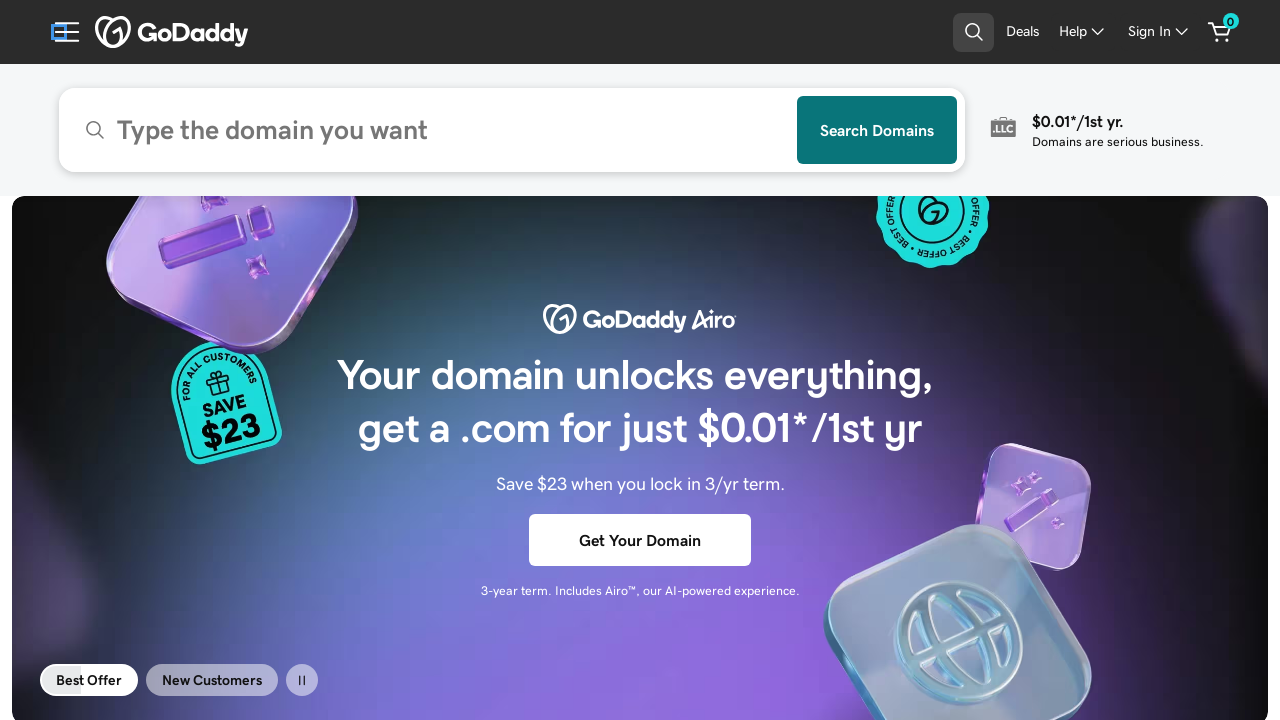

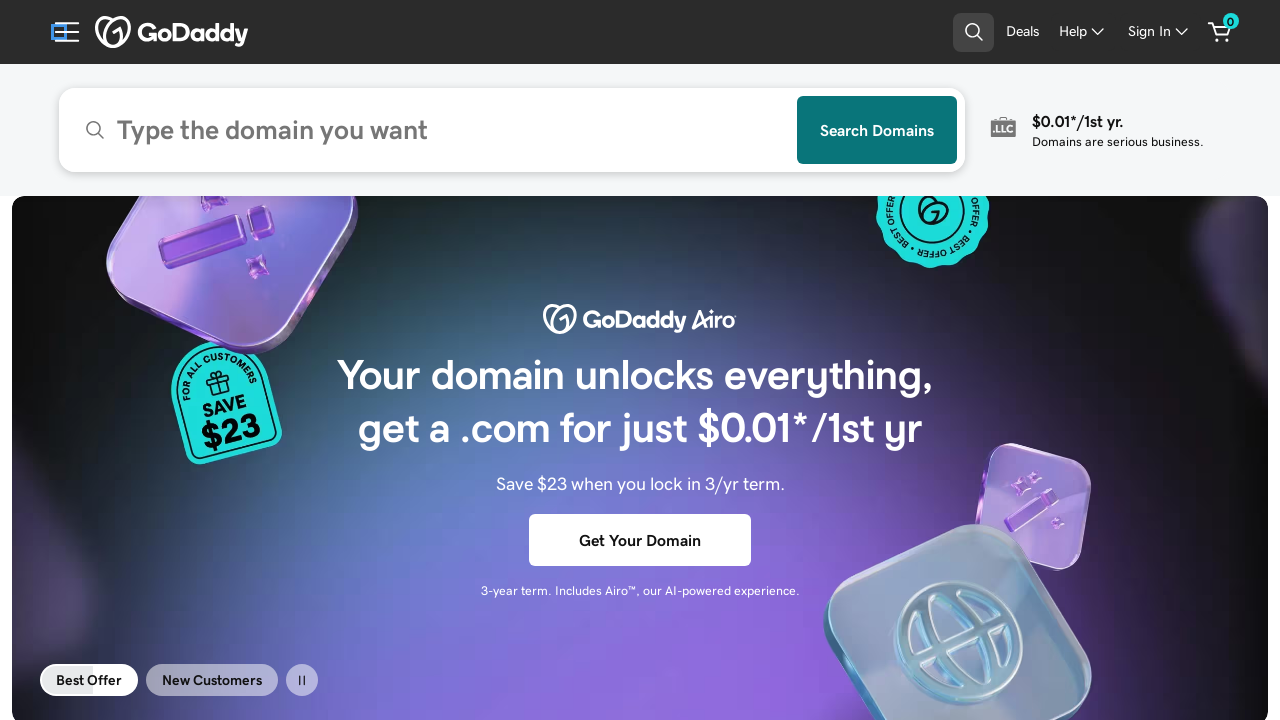